Tests AJAX data loading by clicking a button, waiting for the spinner to disappear, and verifying the loaded content appears

Starting URL: http://www.uitestingplayground.com/ajax

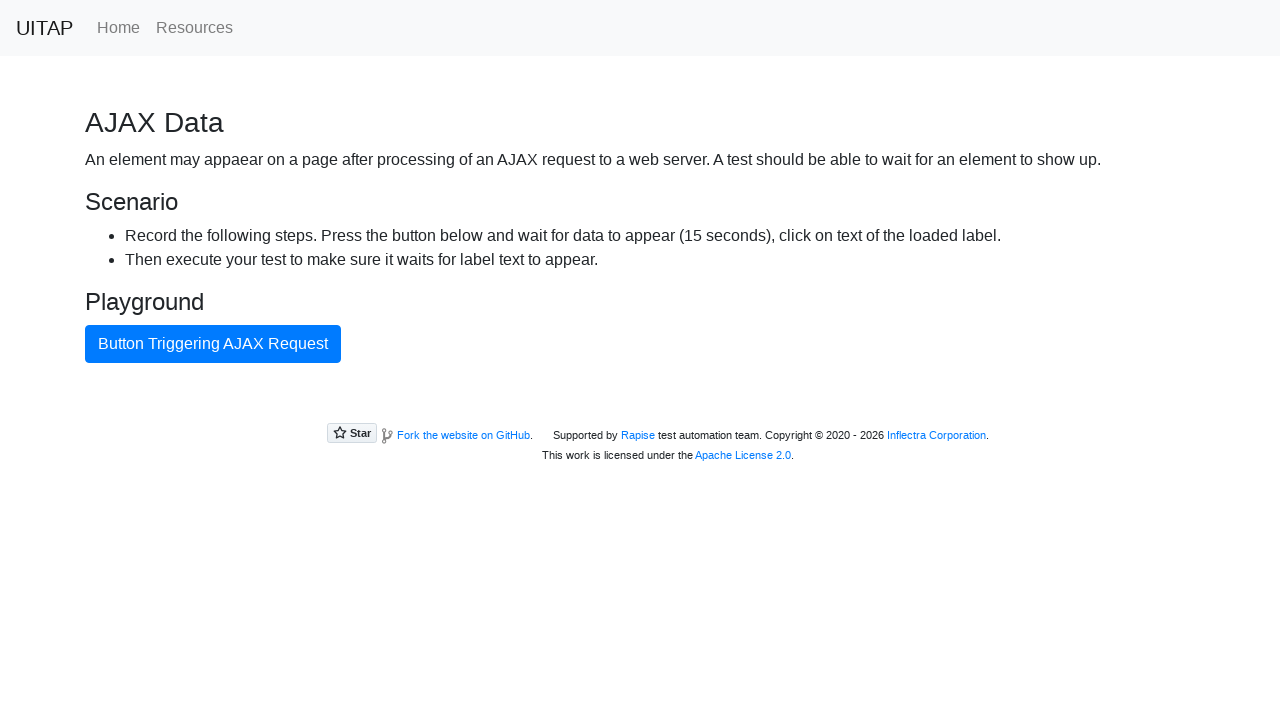

Clicked AJAX button to trigger data loading at (213, 344) on #ajaxButton
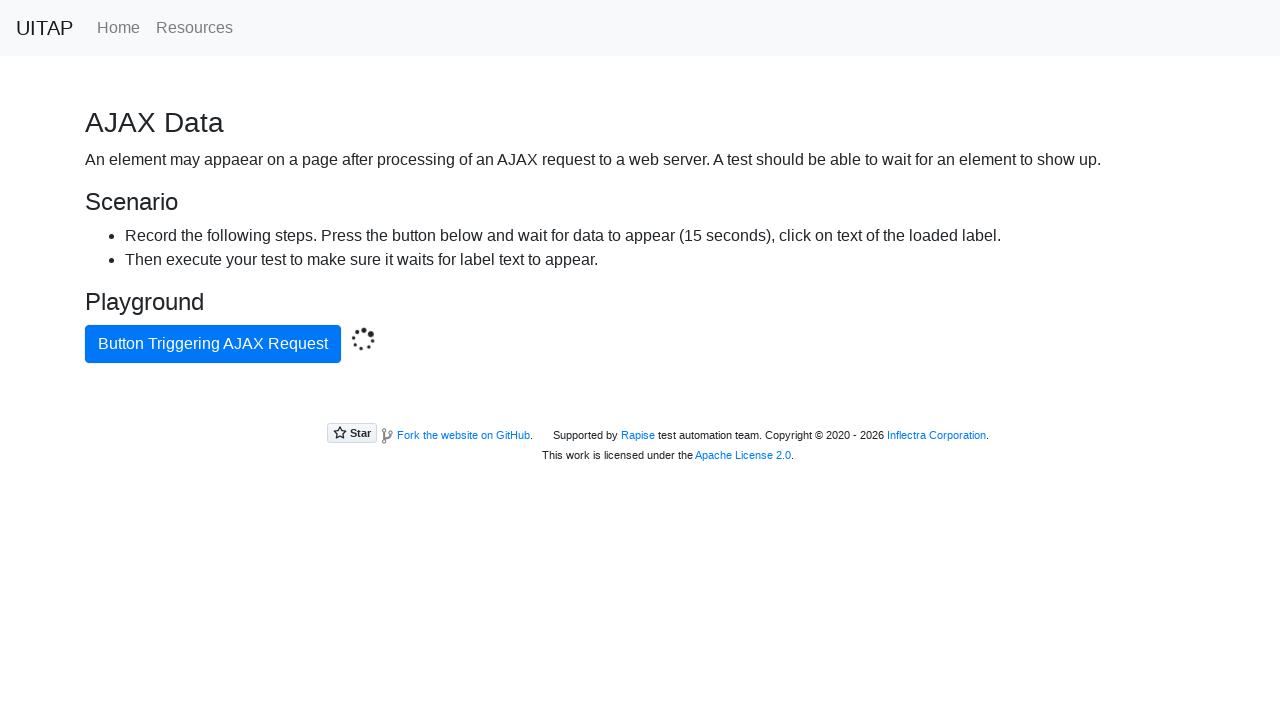

Waited for loading spinner to disappear
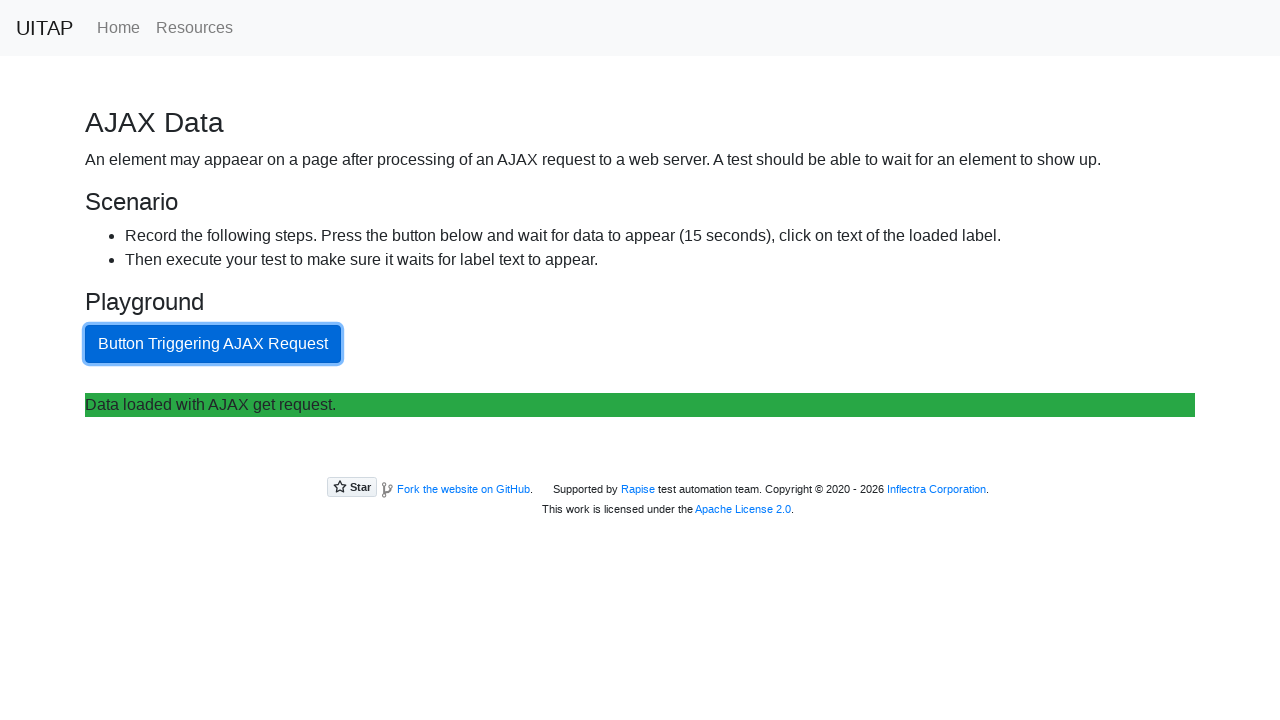

Waited for success message to appear
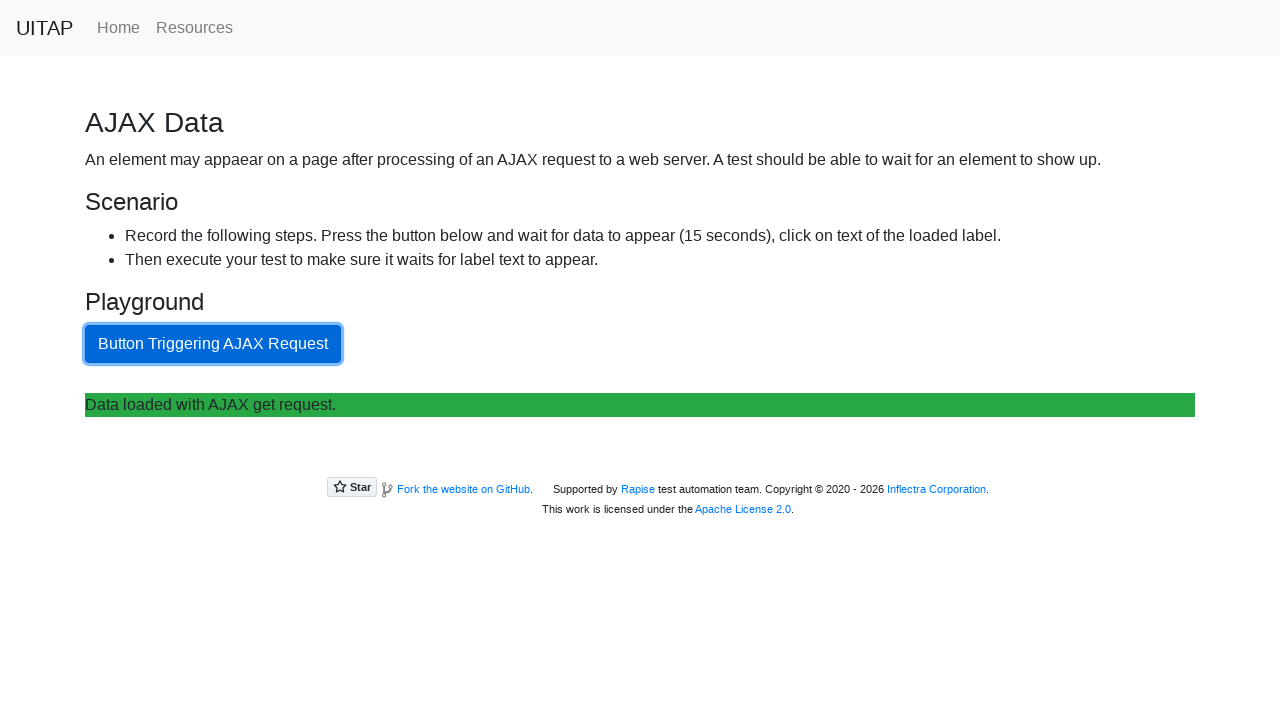

Clicked on the success message element at (640, 405) on #content .bg-success
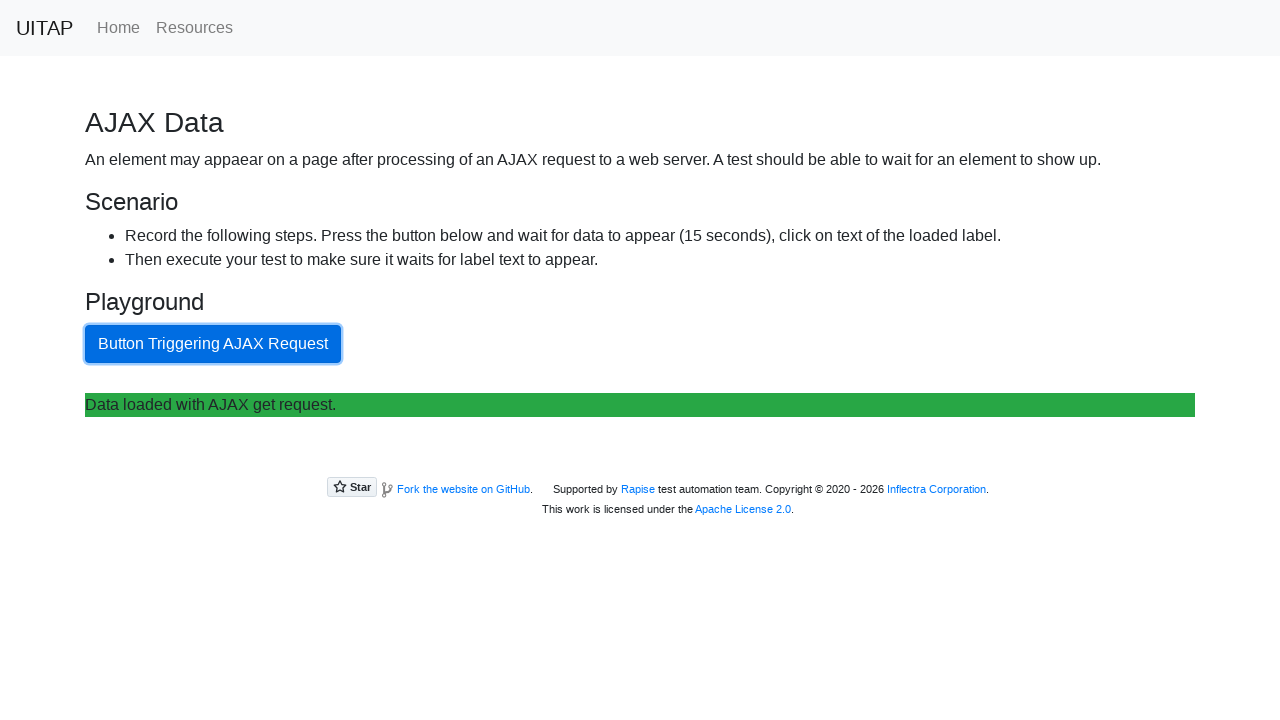

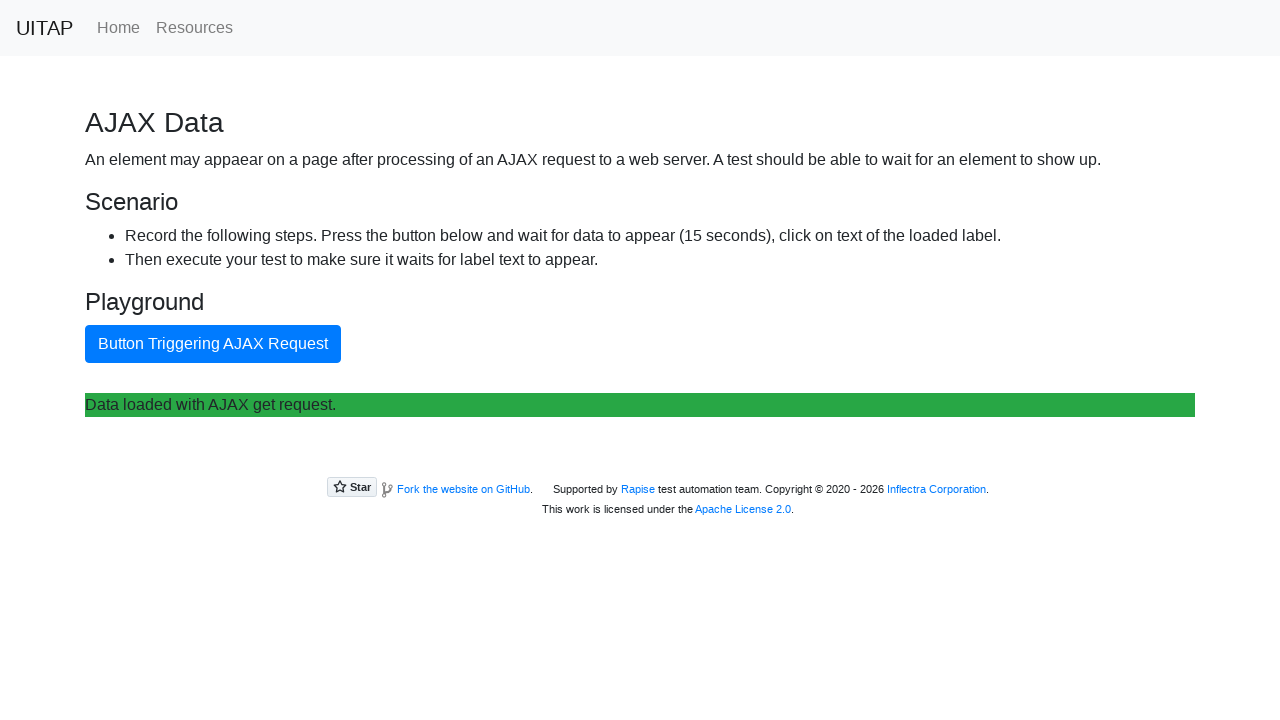